Tests a web form by entering text into a text box, submitting the form, and verifying the success message is displayed.

Starting URL: https://www.selenium.dev/selenium/web/web-form.html

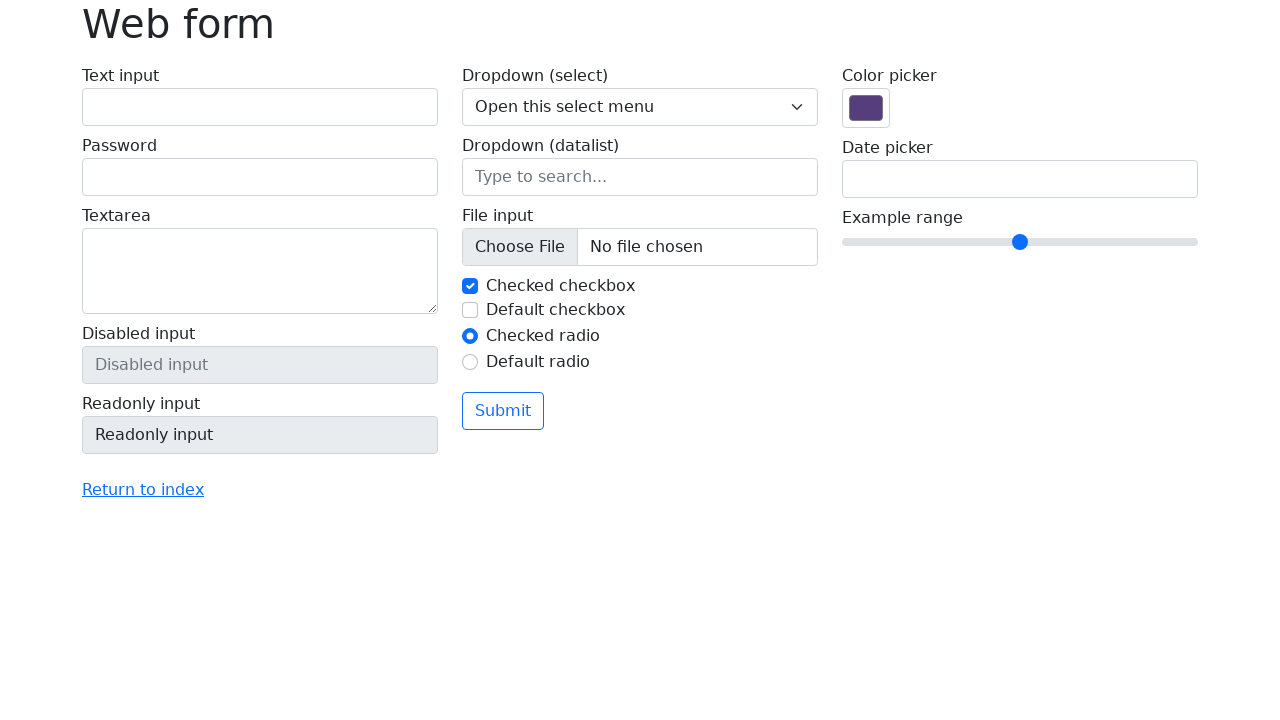

Verified page title is 'Web form'
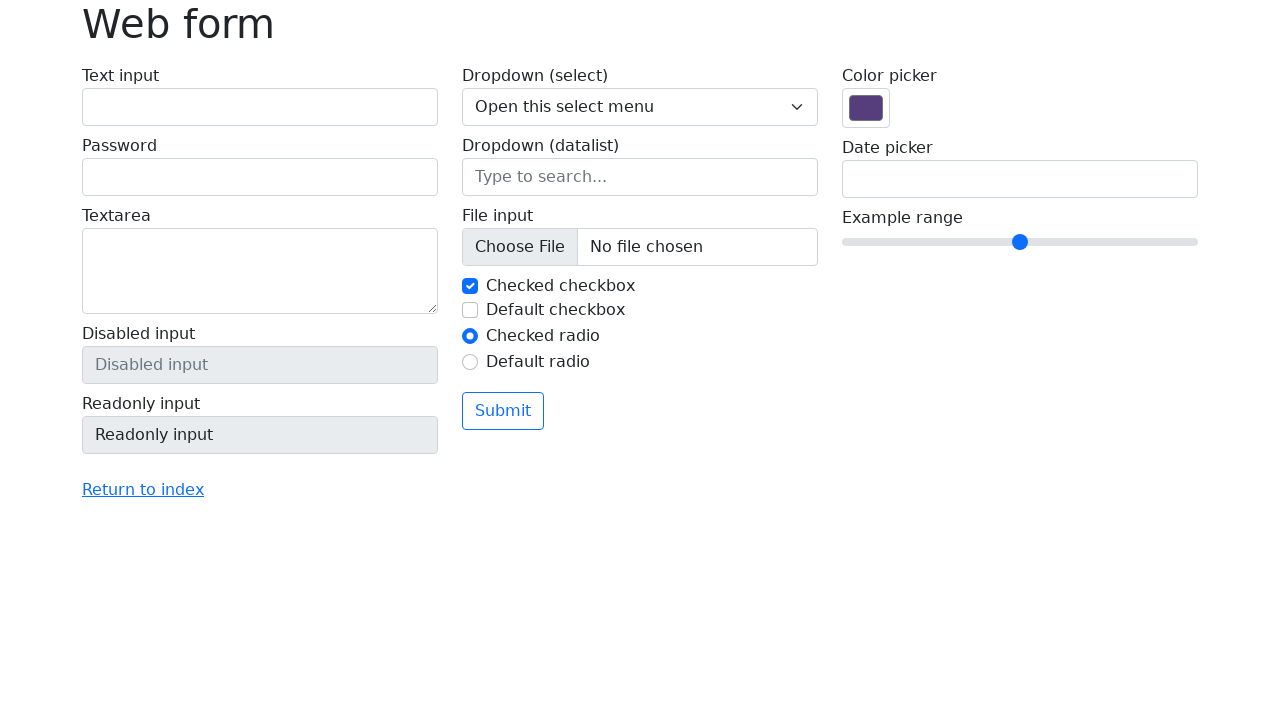

Filled text box with 'Selenium' on input[name='my-text']
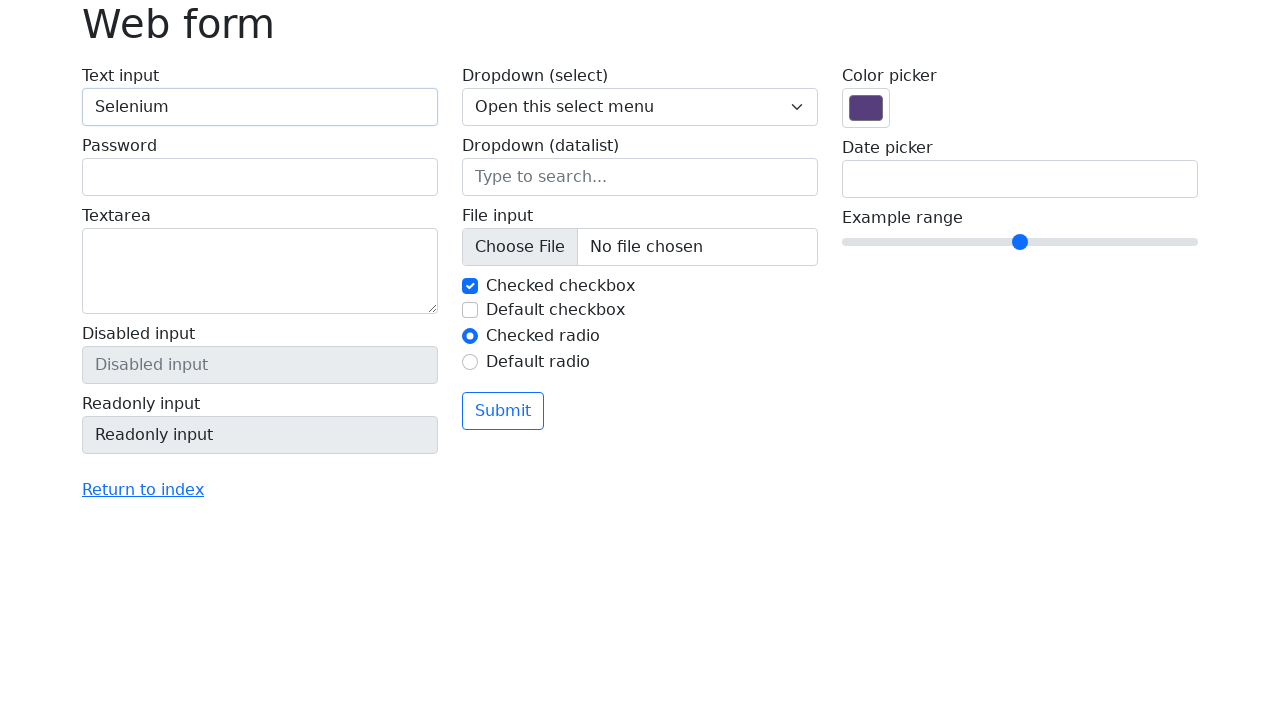

Clicked the submit button at (503, 411) on button
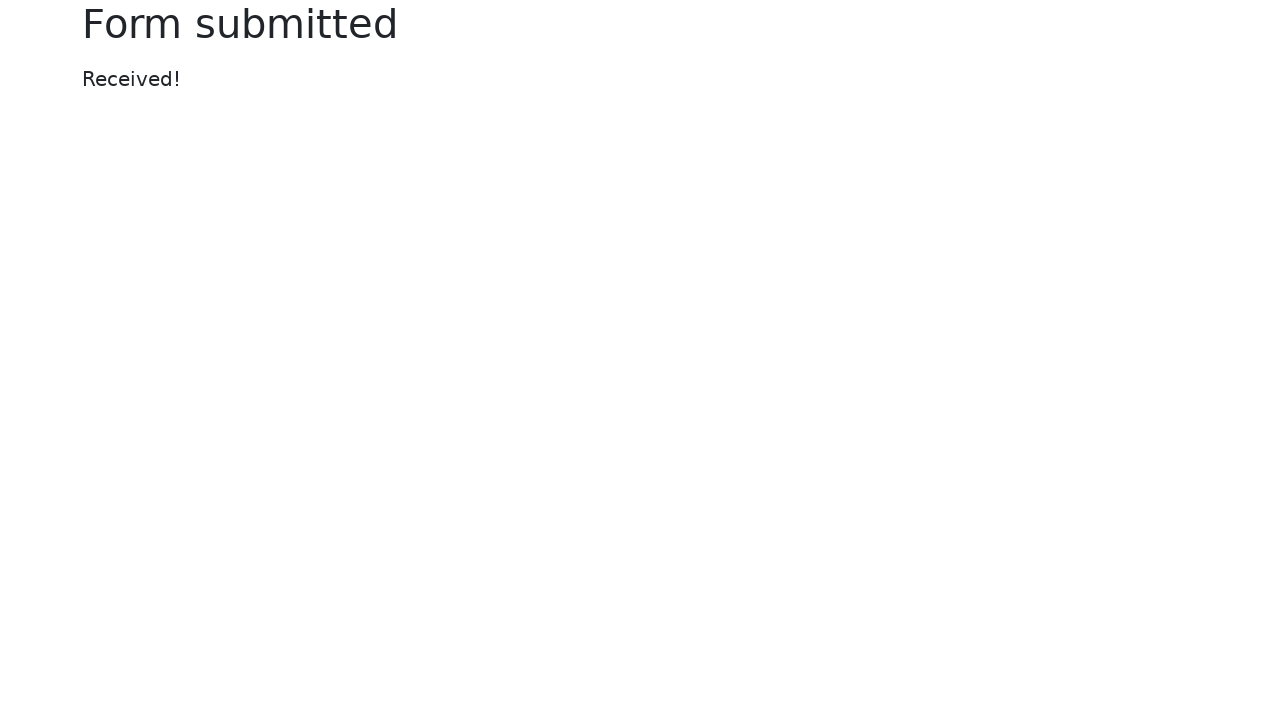

Success message element appeared
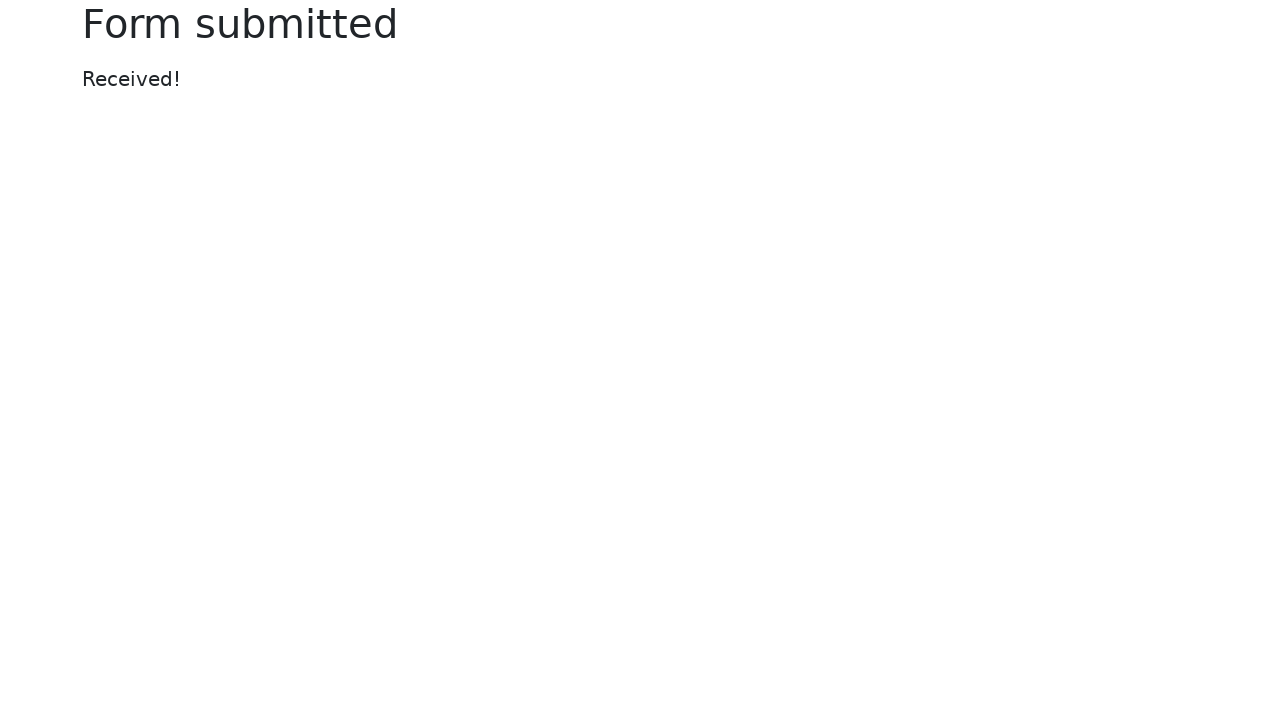

Verified success message displays 'Received!'
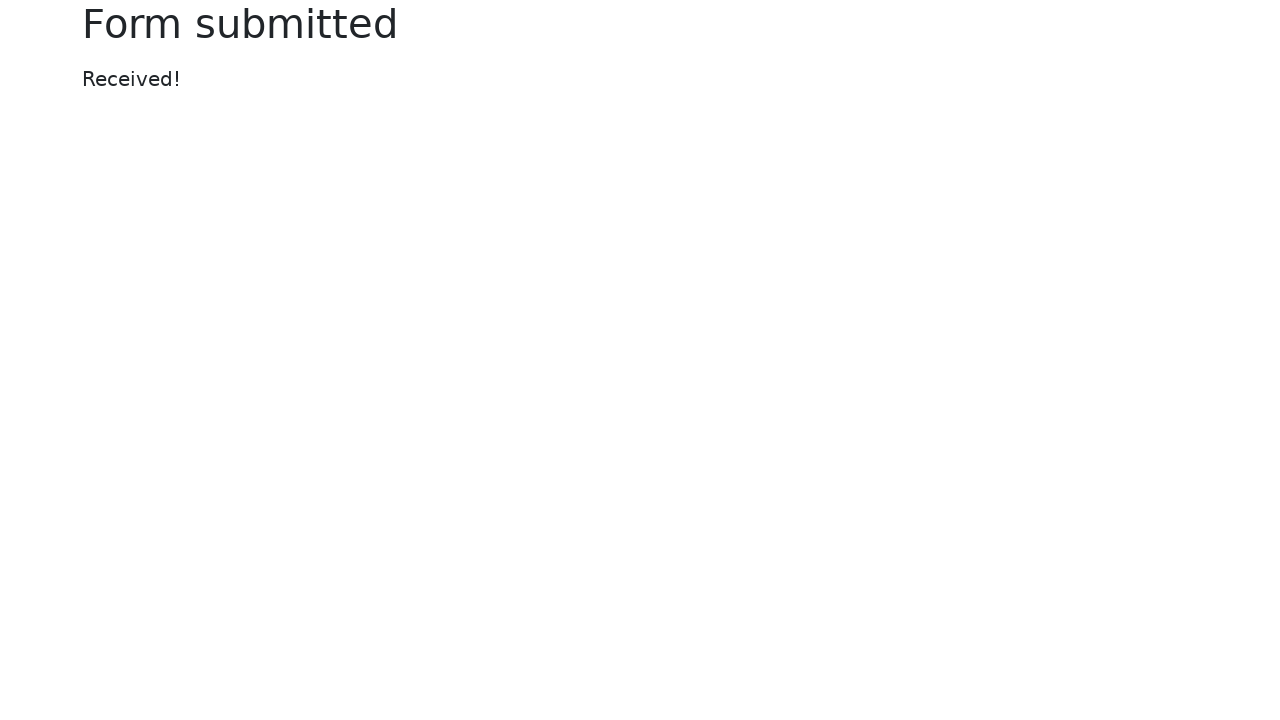

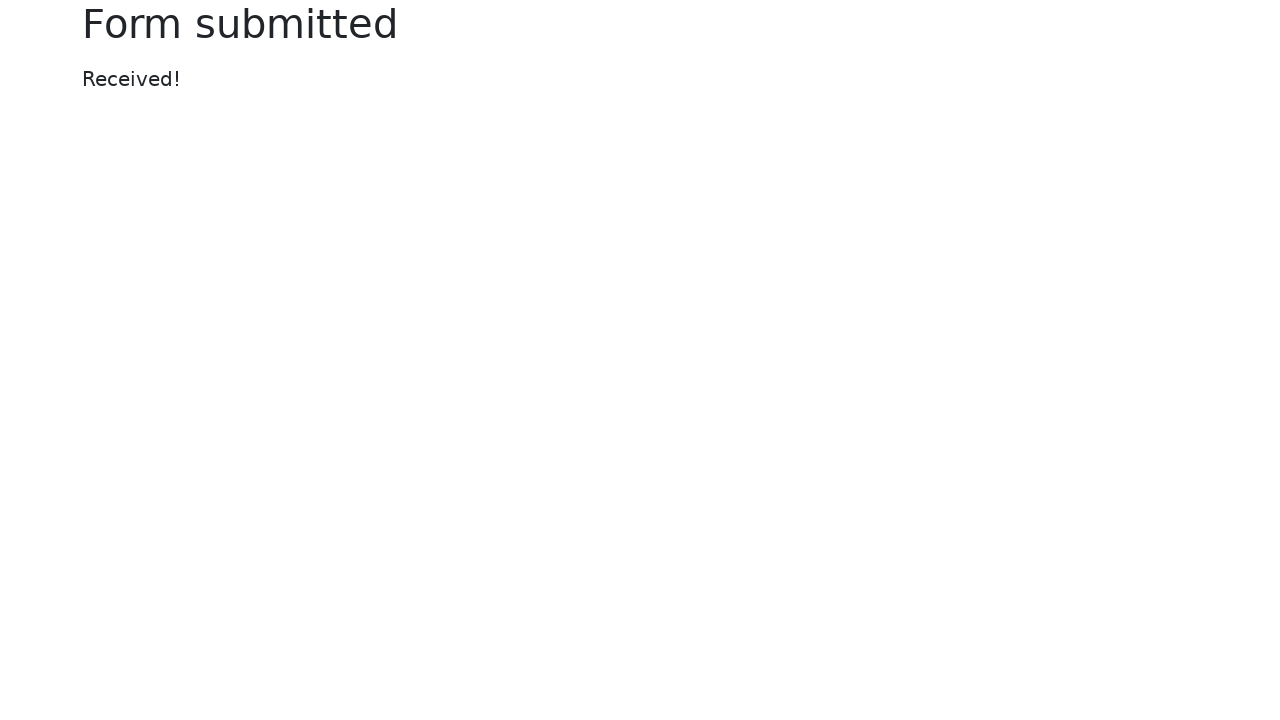